Tests handling a JavaScript confirmation alert by clicking a button to trigger it, waiting for the alert, and accepting it by clicking OK

Starting URL: https://the-internet.herokuapp.com/javascript_alerts

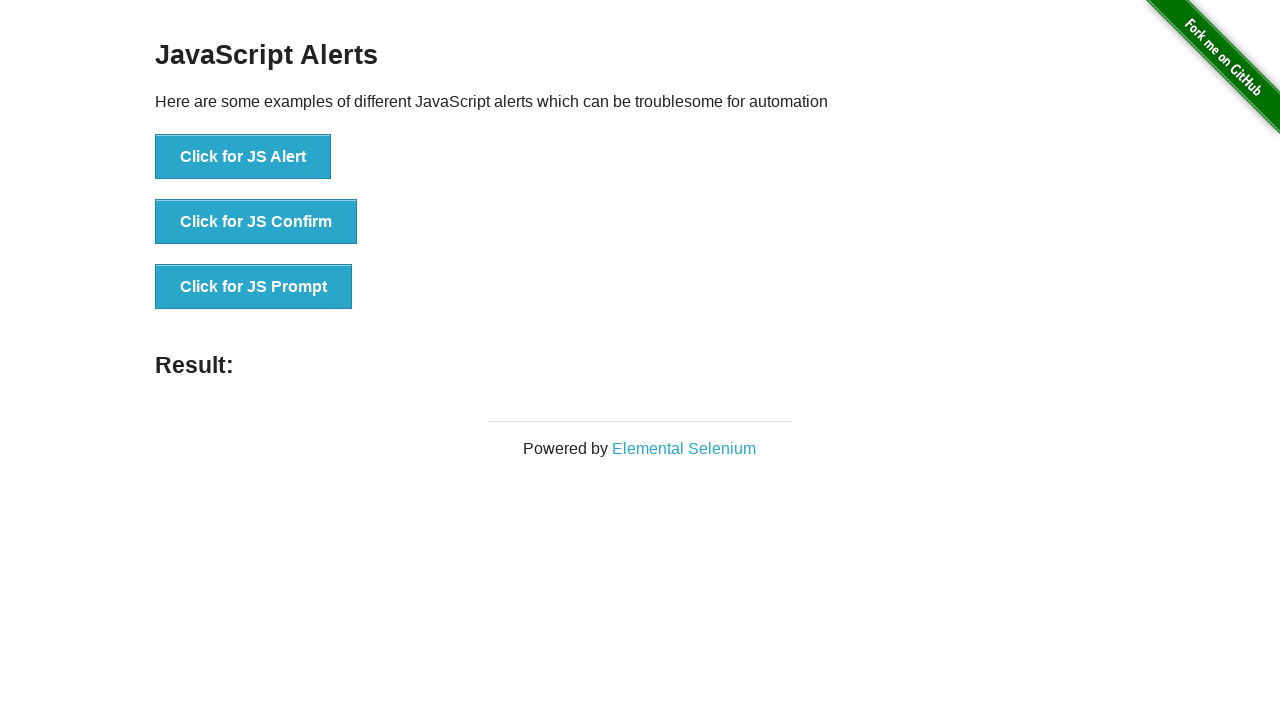

Set up dialog handler to accept confirmation alerts
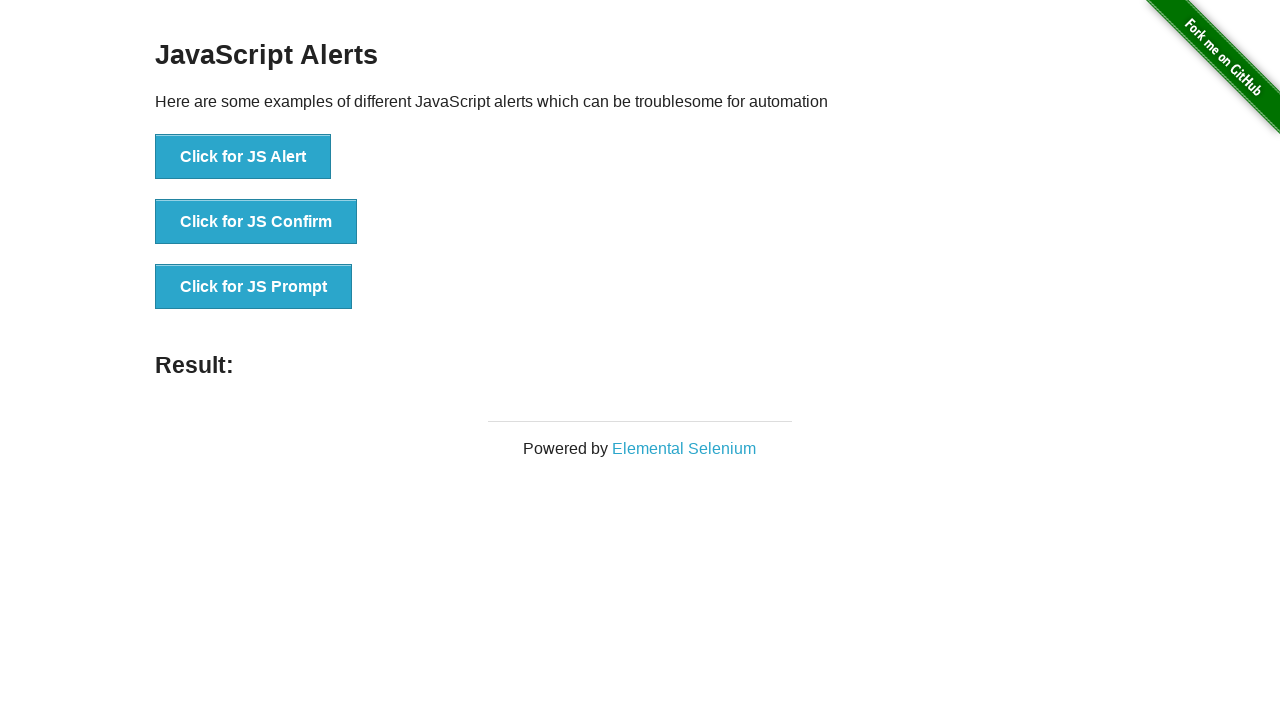

Clicked 'Click for JS Confirm' button to trigger confirmation alert at (256, 222) on xpath=//button[text()='Click for JS Confirm']
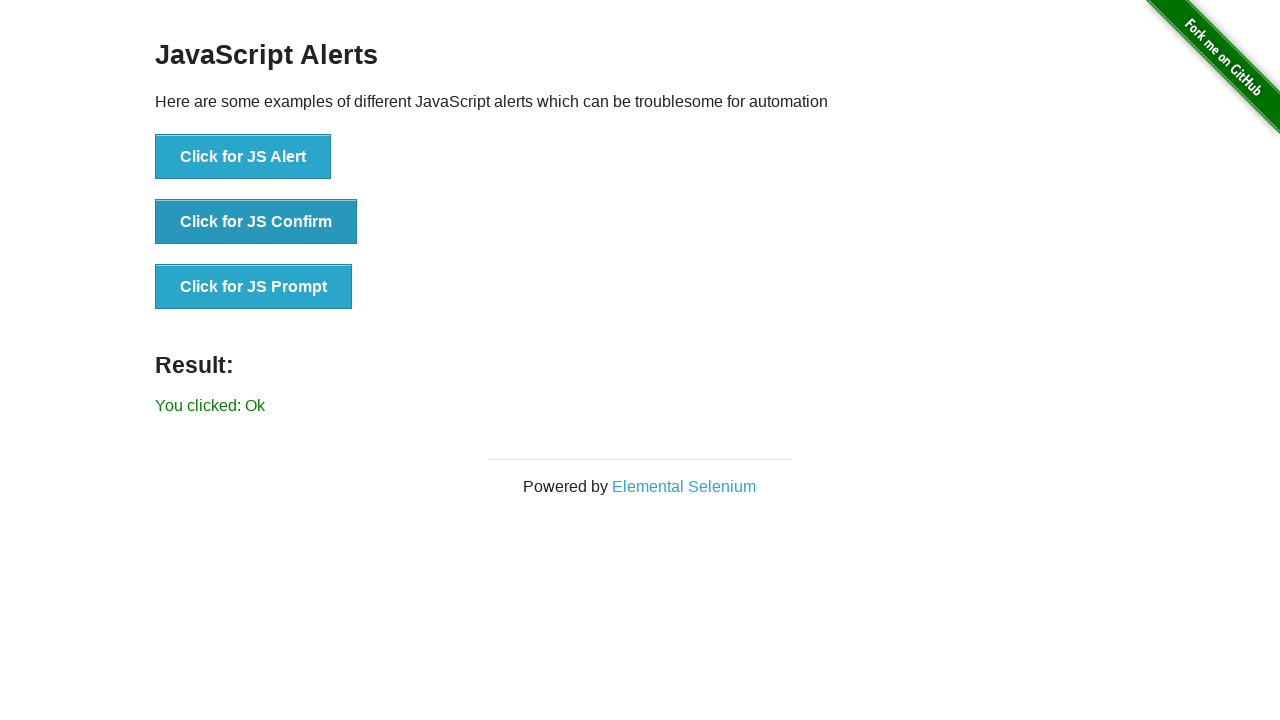

Confirmation alert was accepted and result element loaded
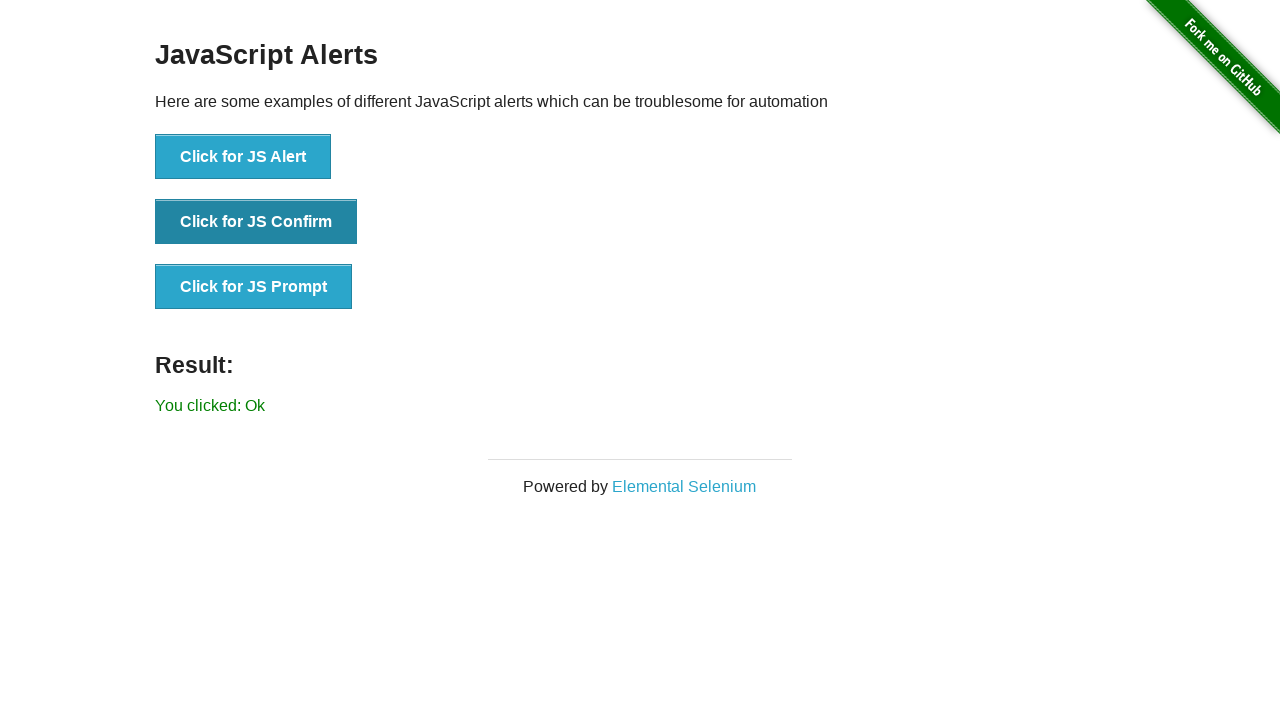

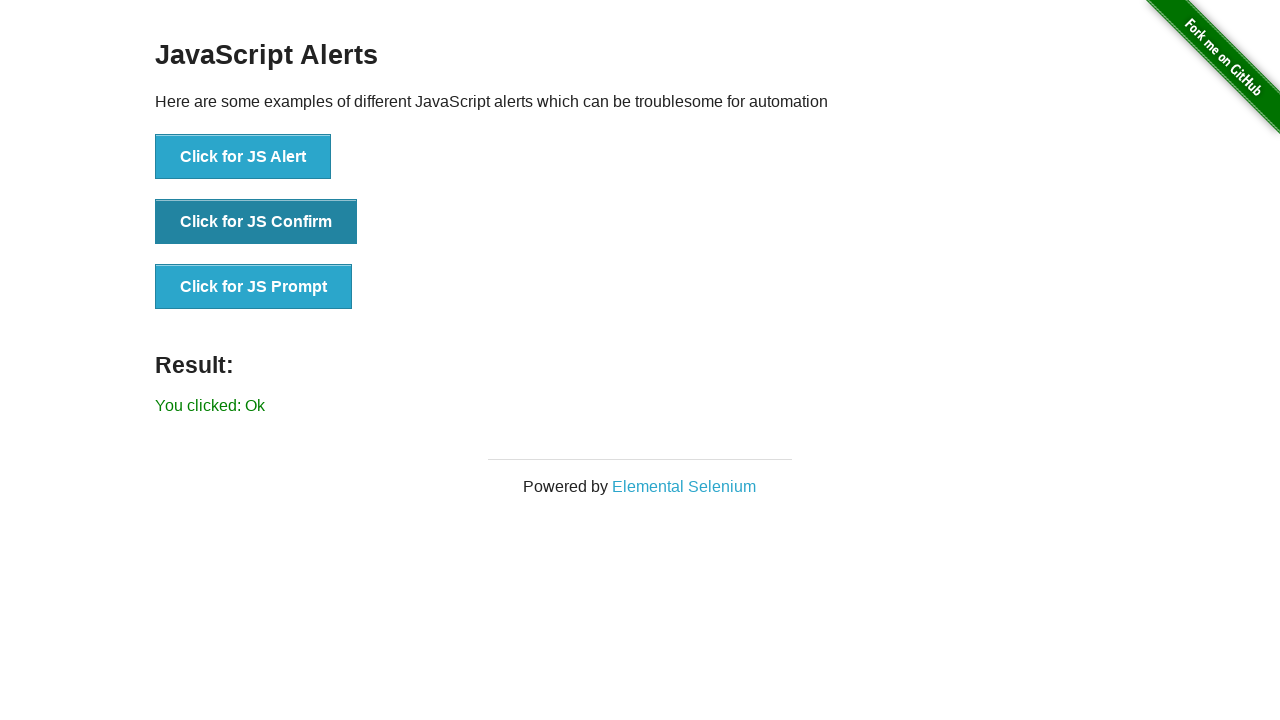